Navigates to the Lenskart website homepage and waits for the page to load

Starting URL: https://lenskart.com

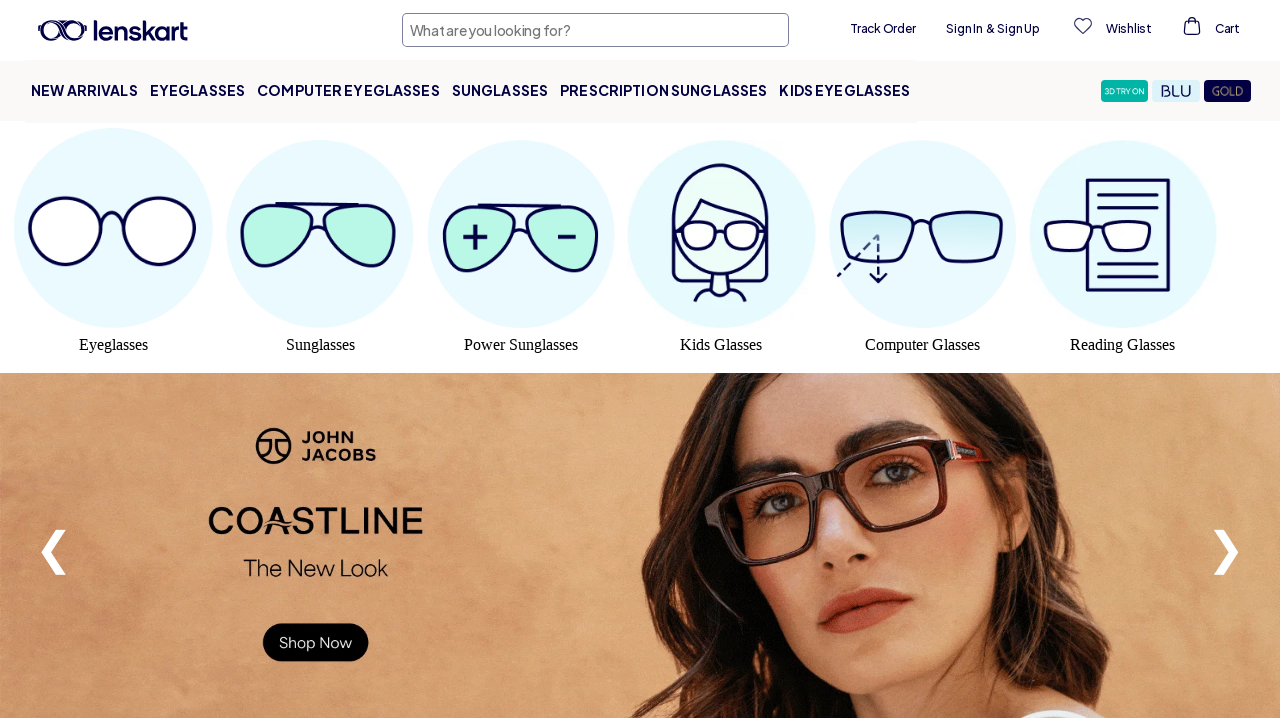

Navigated to Lenskart homepage and waited for DOM content to load
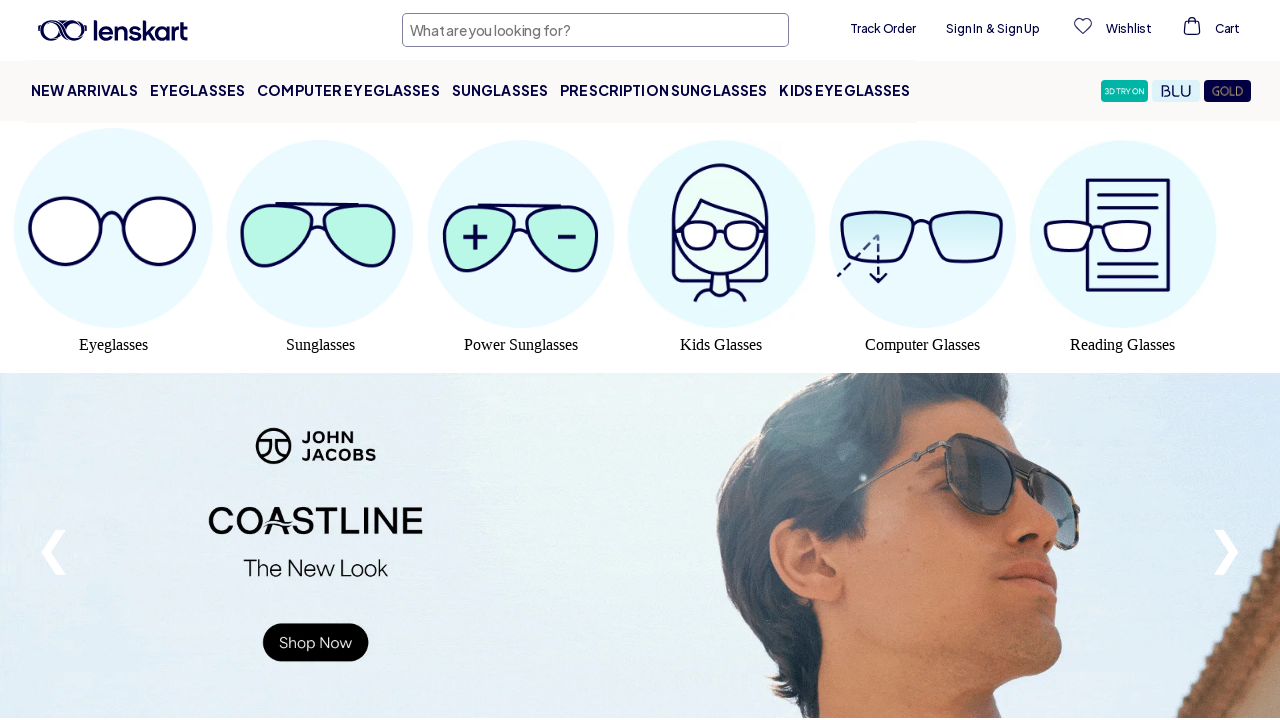

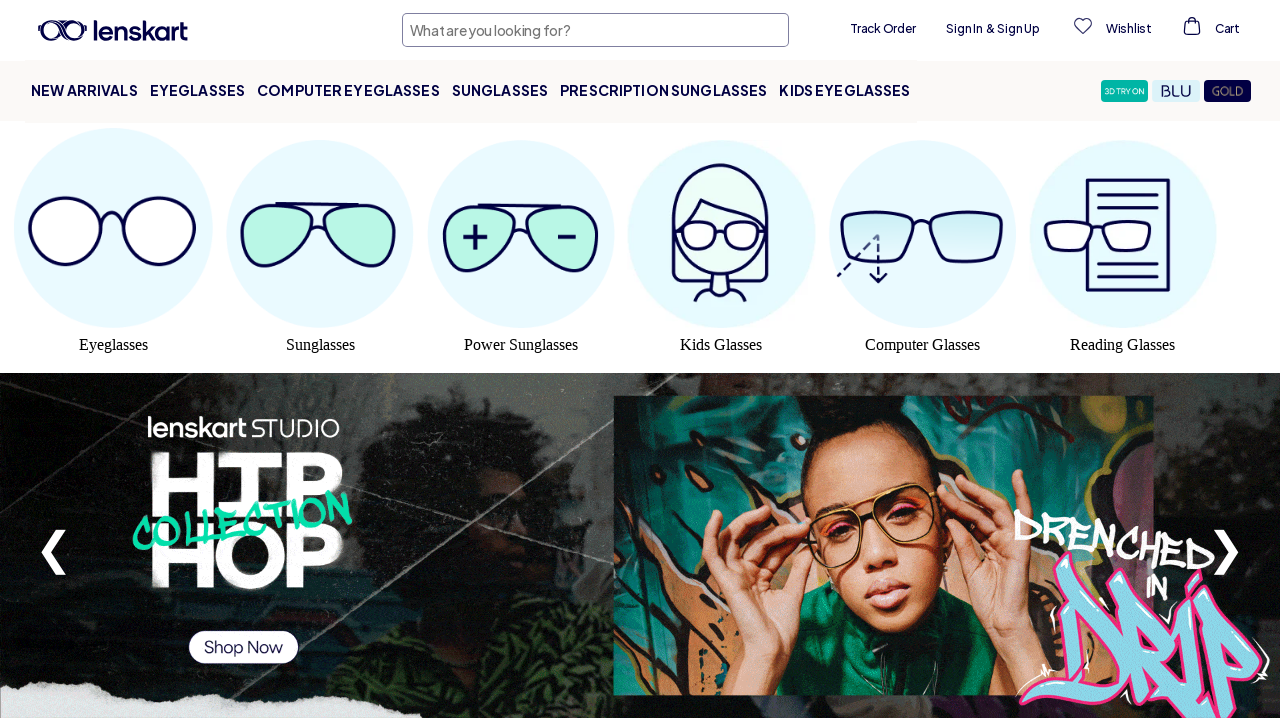